Tests jQuery UI selectable functionality by selecting multiple items from Item 1 to Item 7 using click and hold action

Starting URL: https://jqueryui.com/selectable/

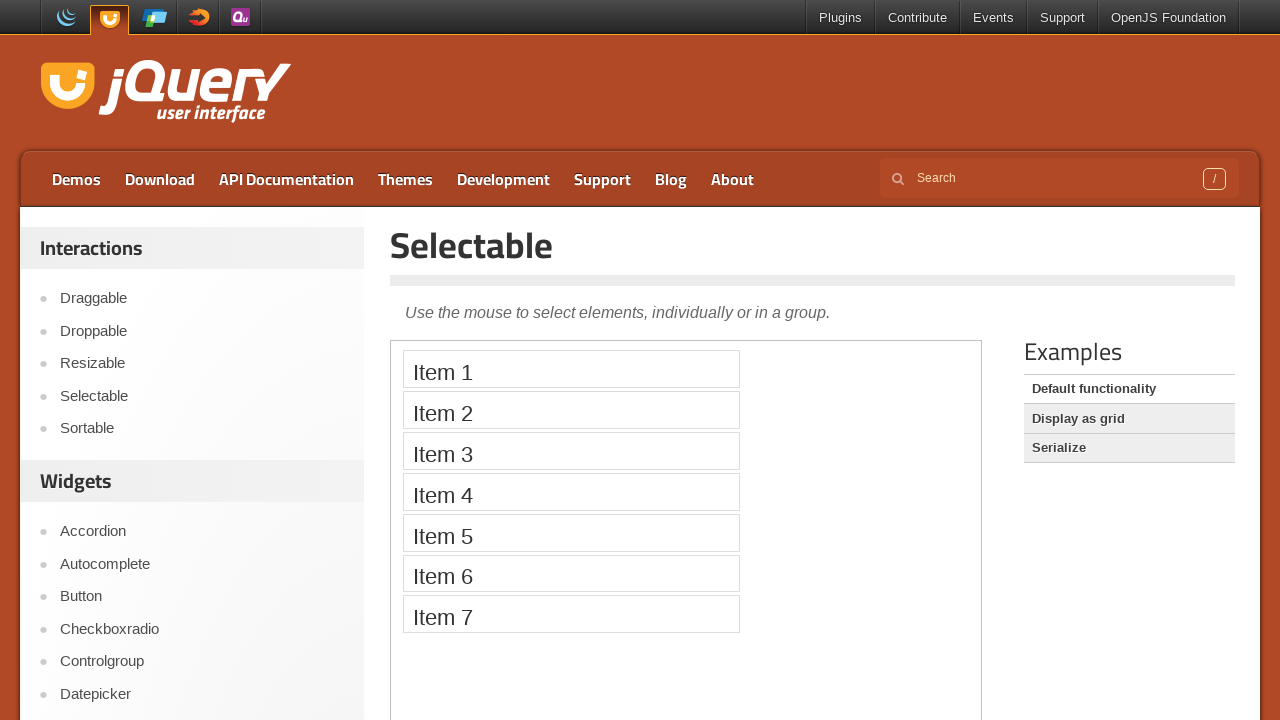

Located the demo iframe
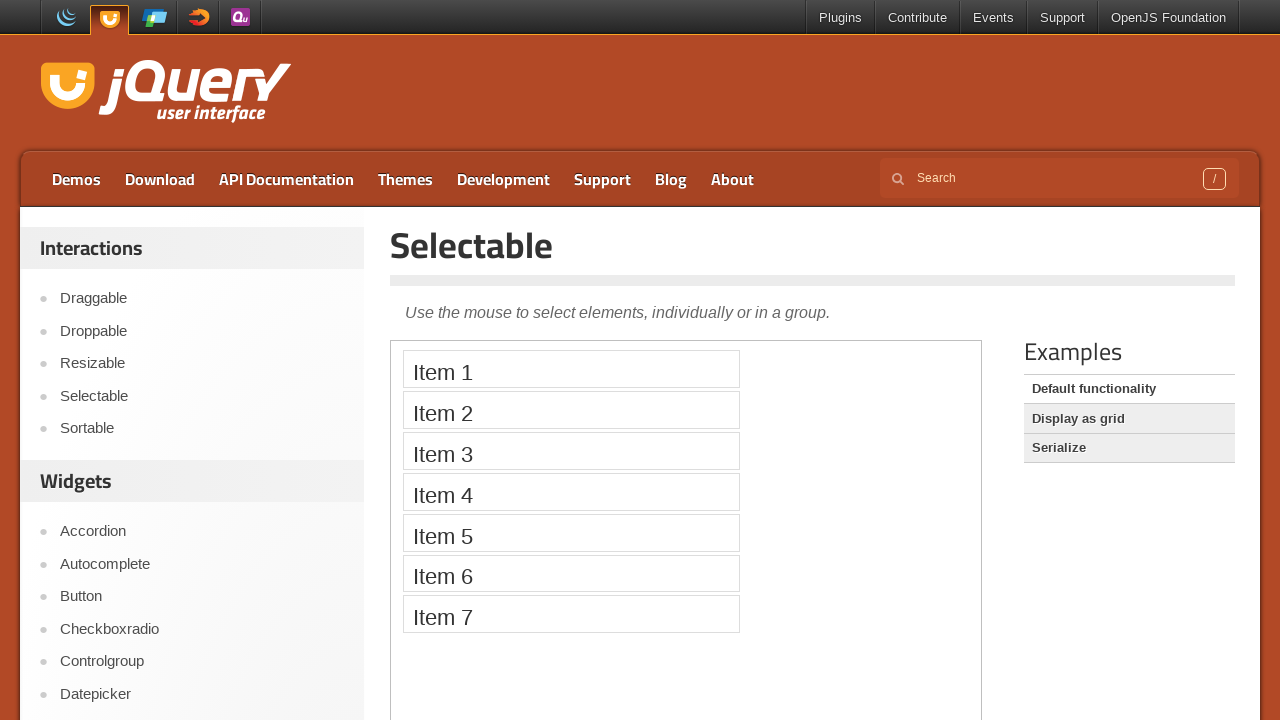

Located Item 1 element
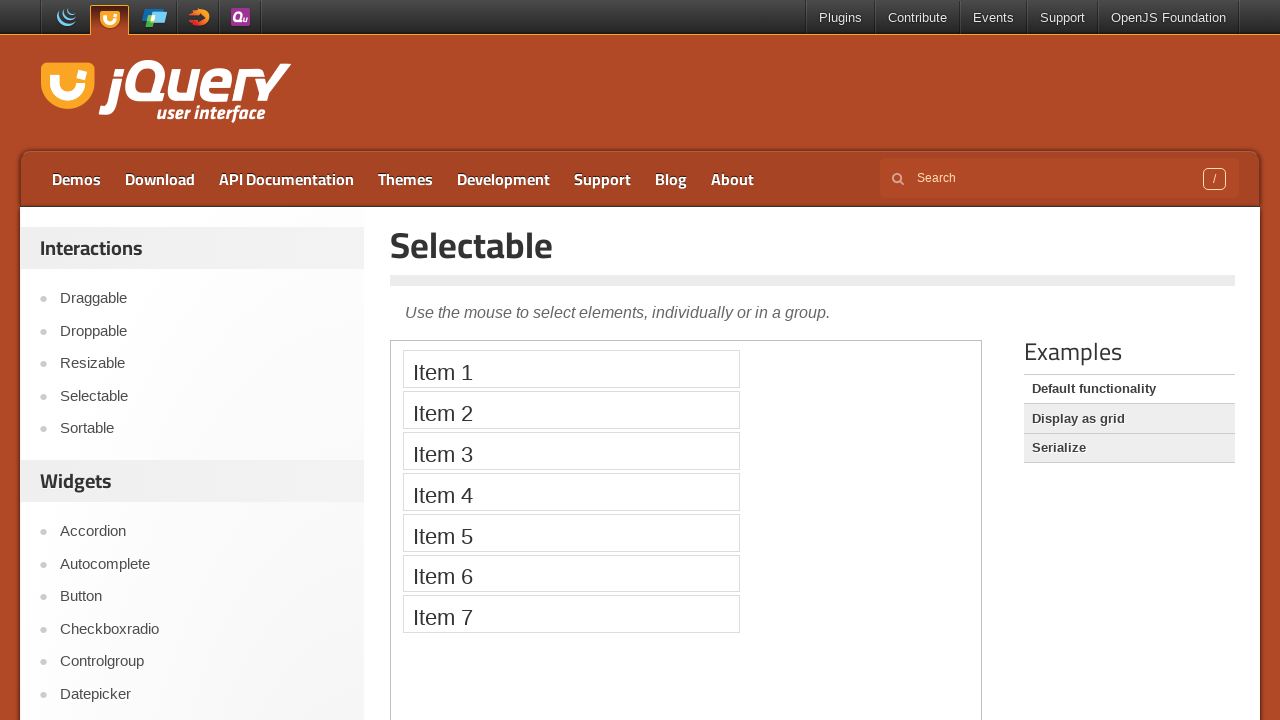

Located Item 7 element
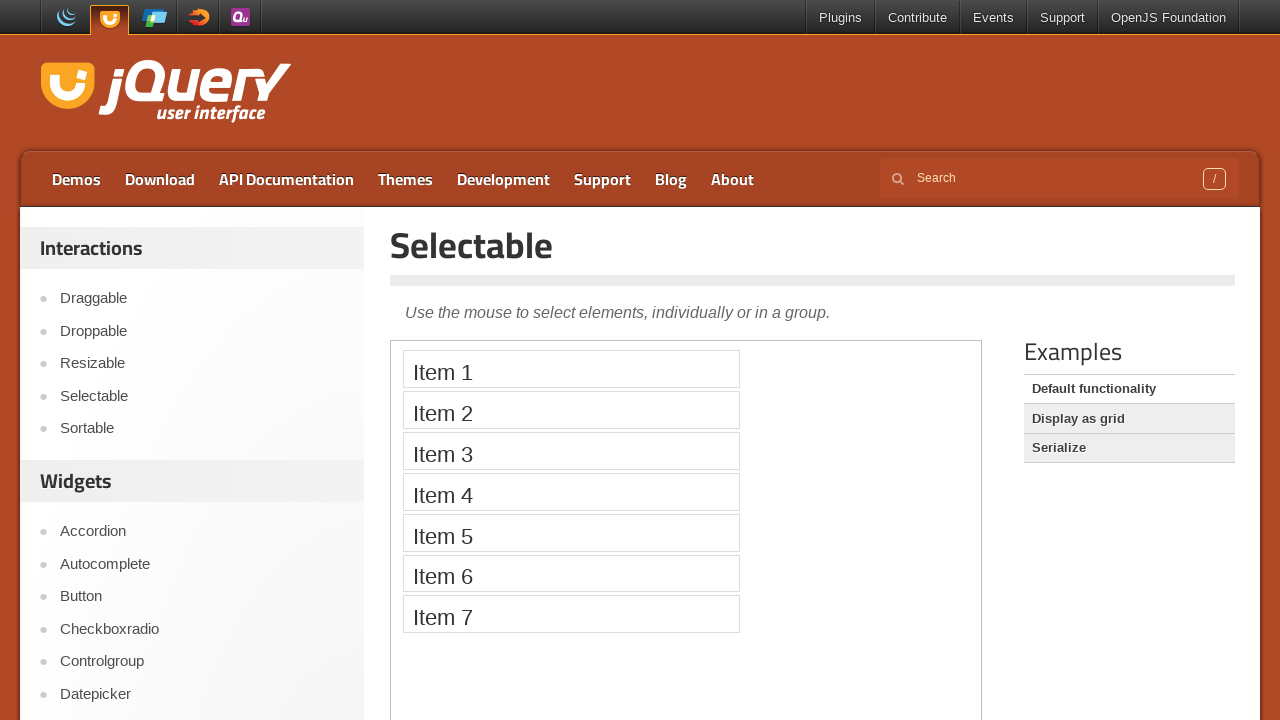

Clicked Item 1 with Shift modifier at (571, 369) on iframe >> nth=0 >> internal:control=enter-frame >> li:has-text('Item 1')
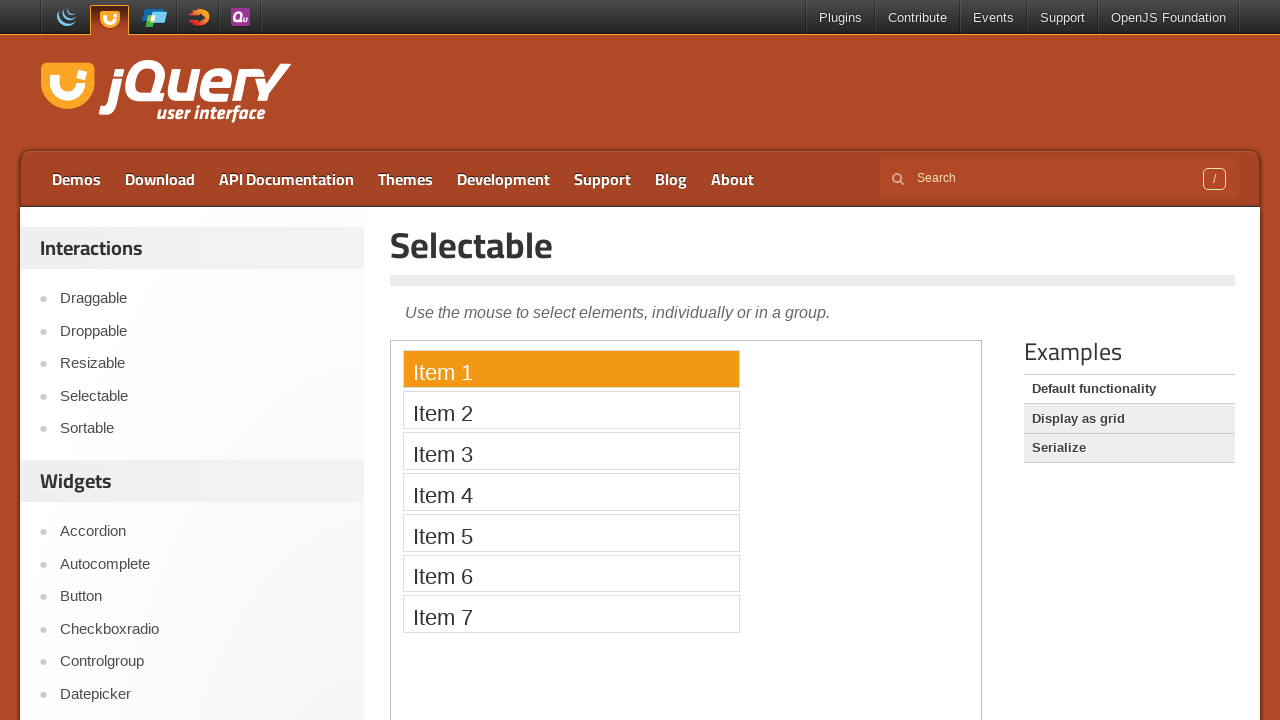

Clicked Item 7 to select range from Item 1 to Item 7 at (571, 614) on iframe >> nth=0 >> internal:control=enter-frame >> li:has-text('Item 7')
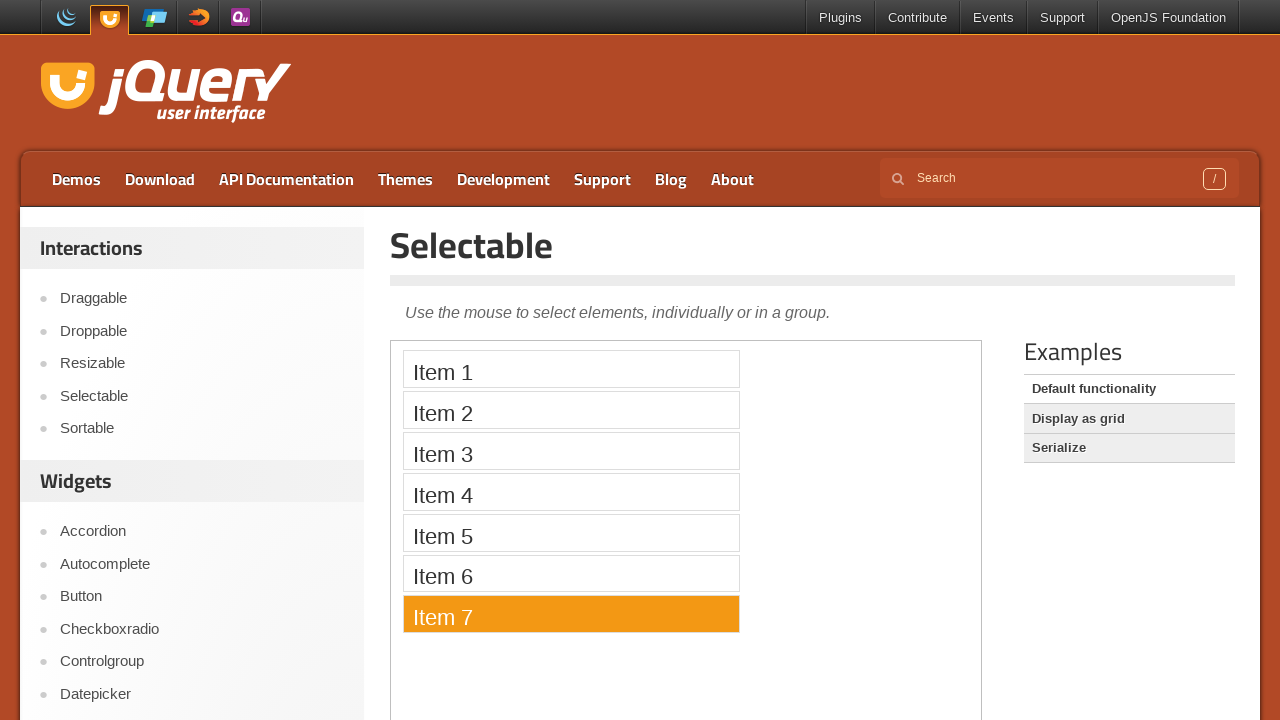

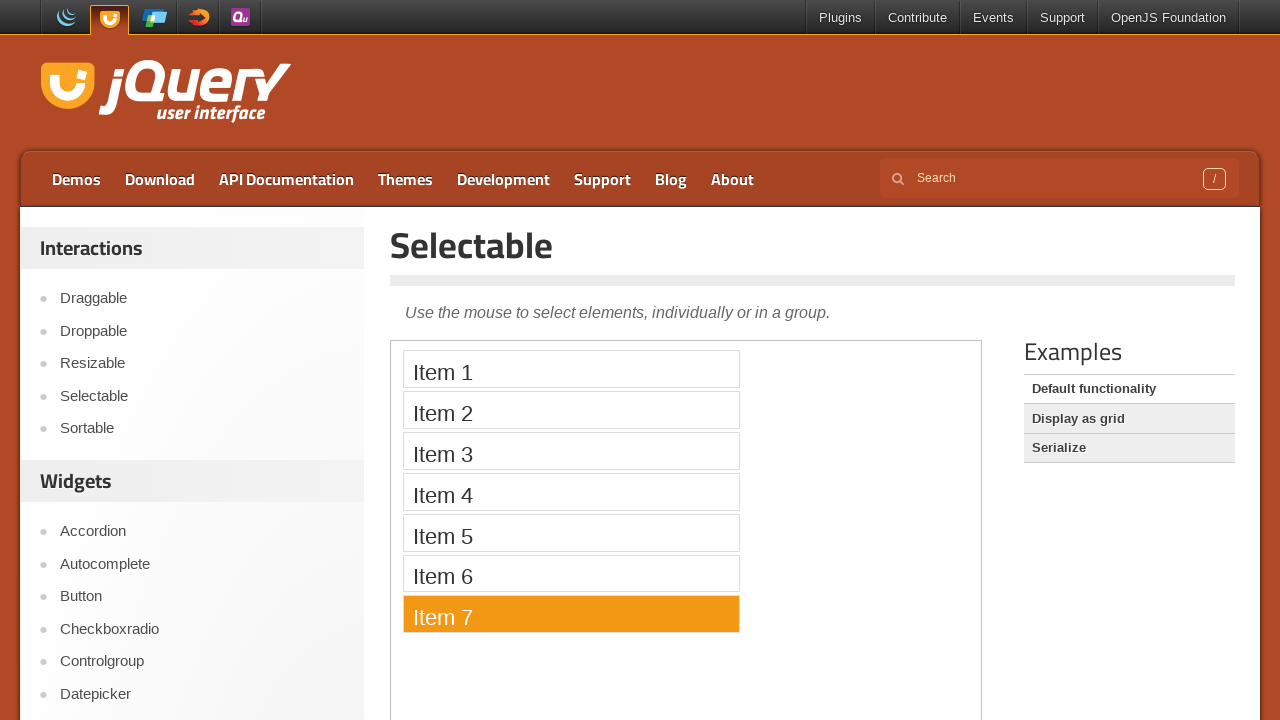